Tests a form submission flow by extracting a value from an element's attribute, calculating a mathematical result, filling an answer field, checking checkboxes, and submitting the form.

Starting URL: http://suninjuly.github.io/get_attribute.html

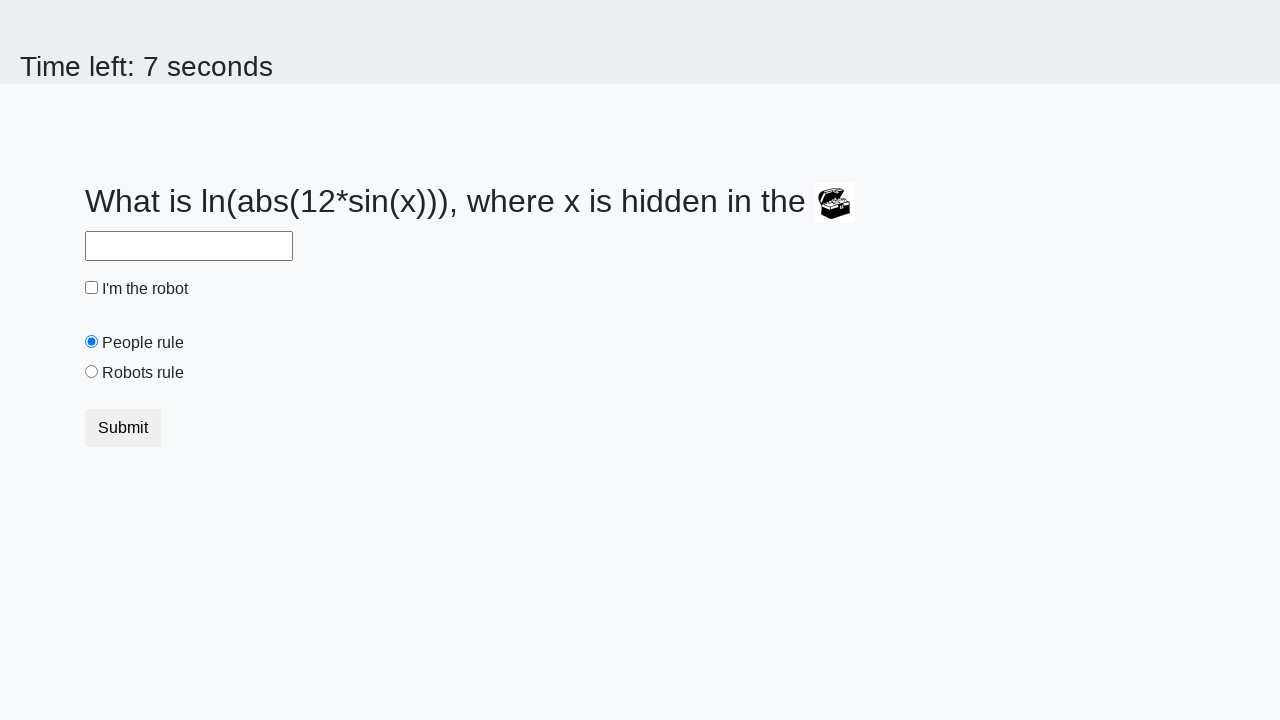

Located treasure element
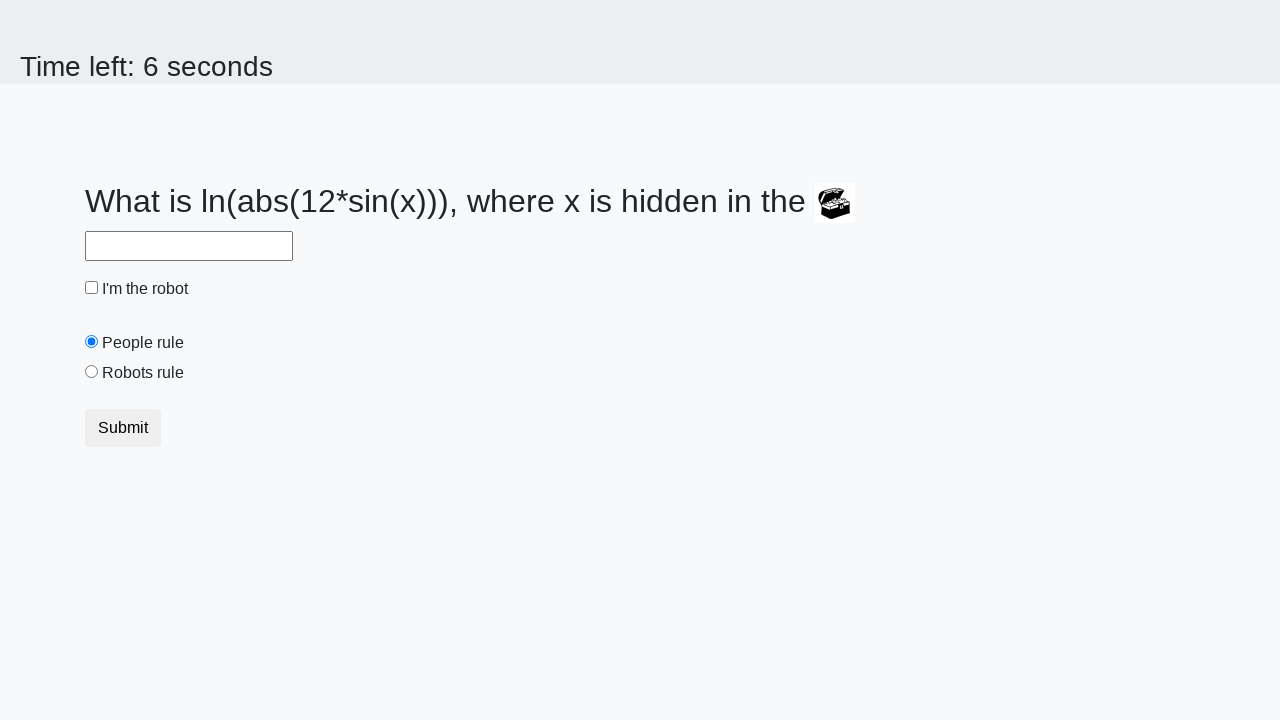

Extracted valuex attribute from treasure element
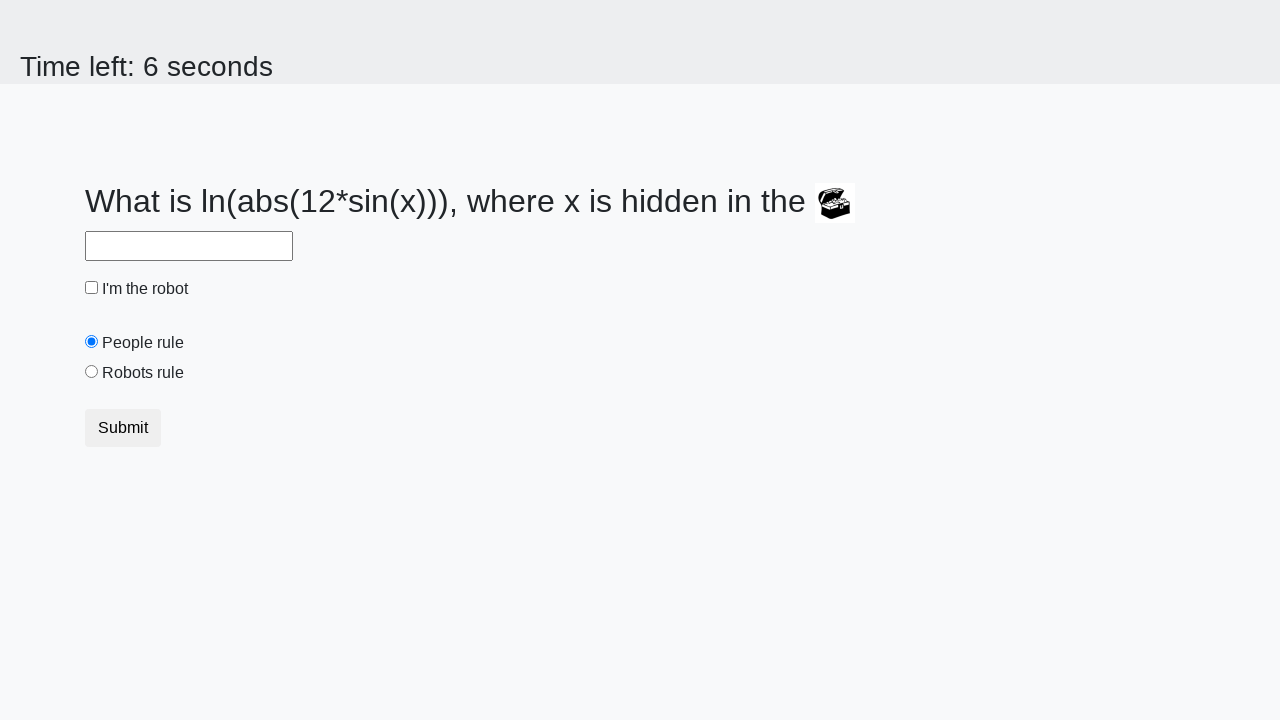

Calculated mathematical result using formula
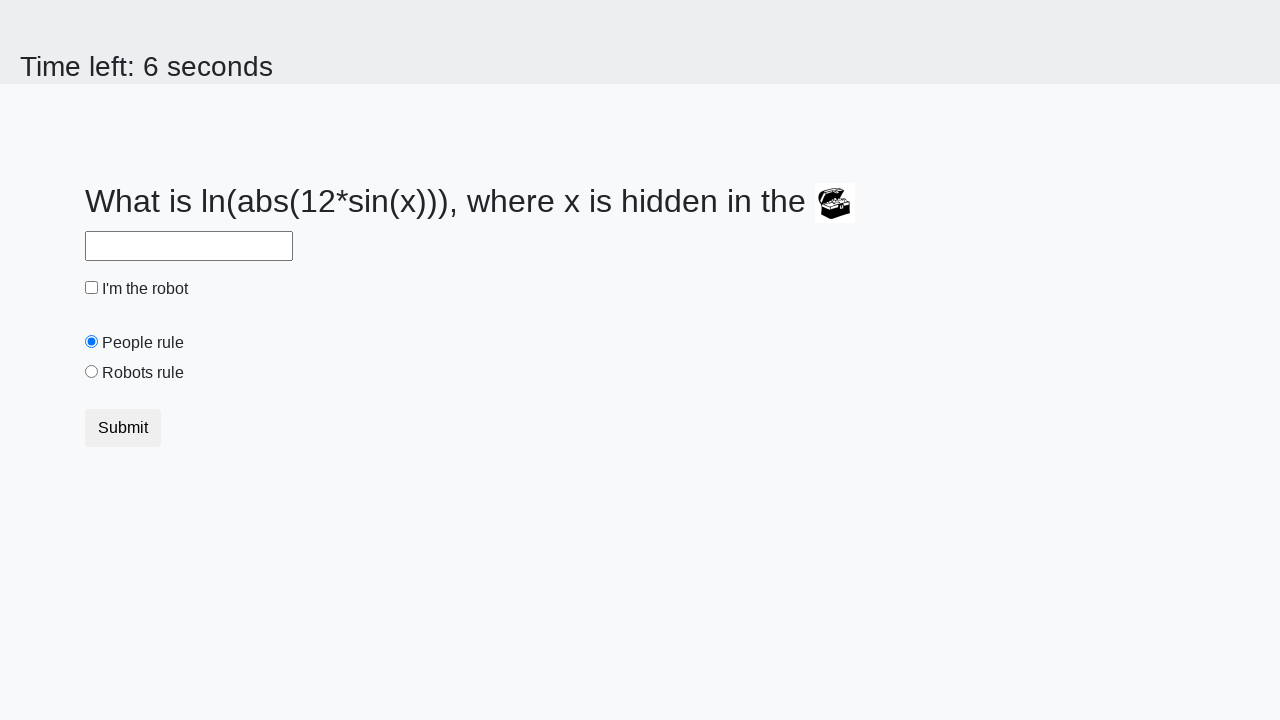

Filled answer field with calculated value on #answer
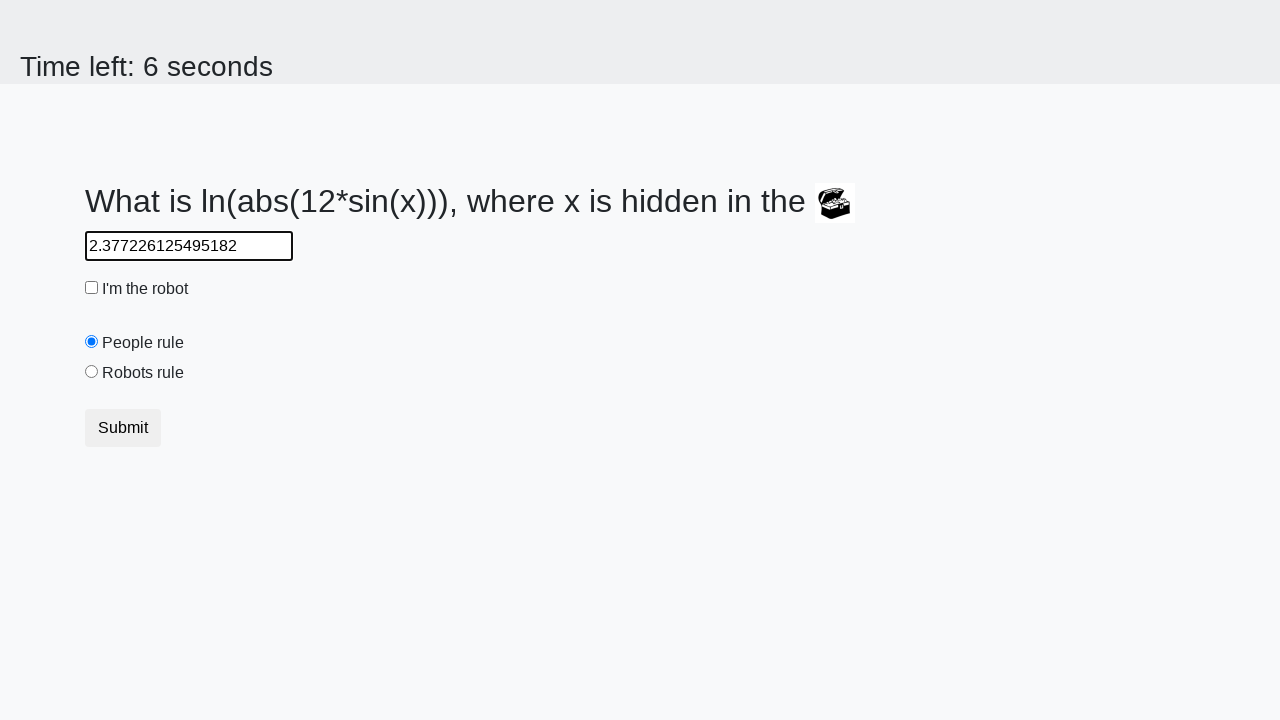

Checked robot checkbox at (92, 288) on #robotCheckbox
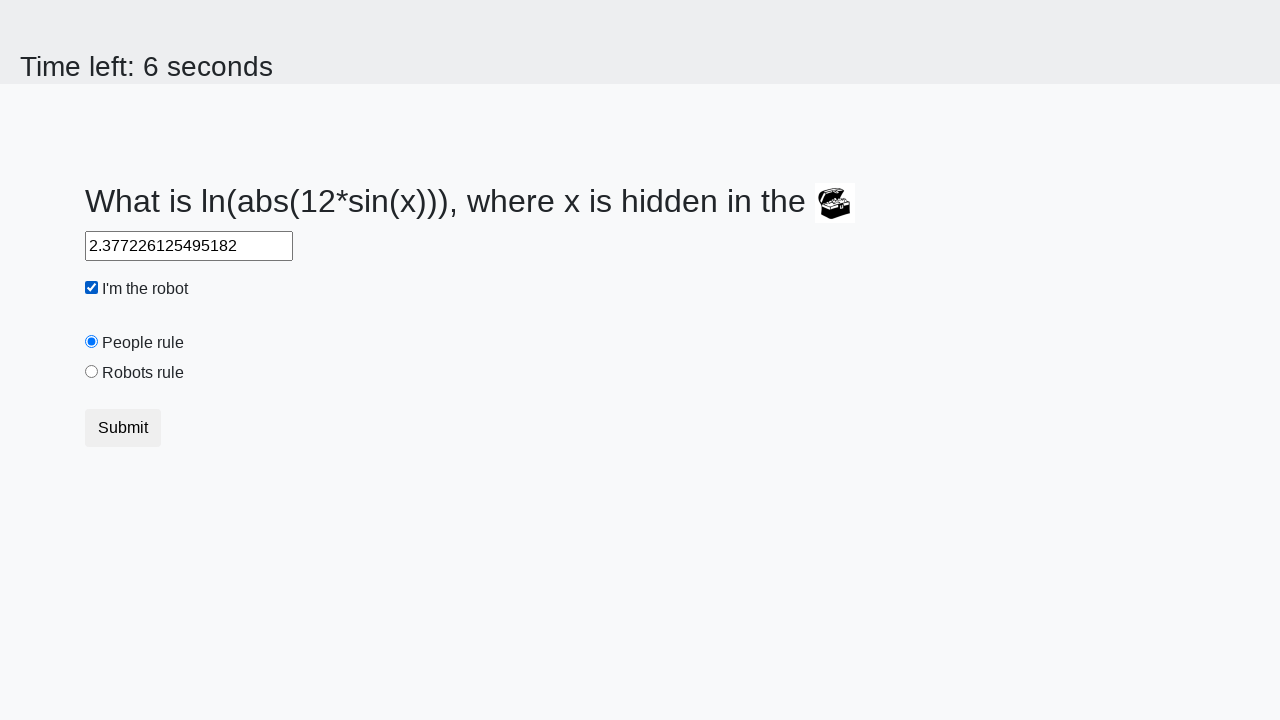

Checked robots rule checkbox at (92, 372) on #robotsRule
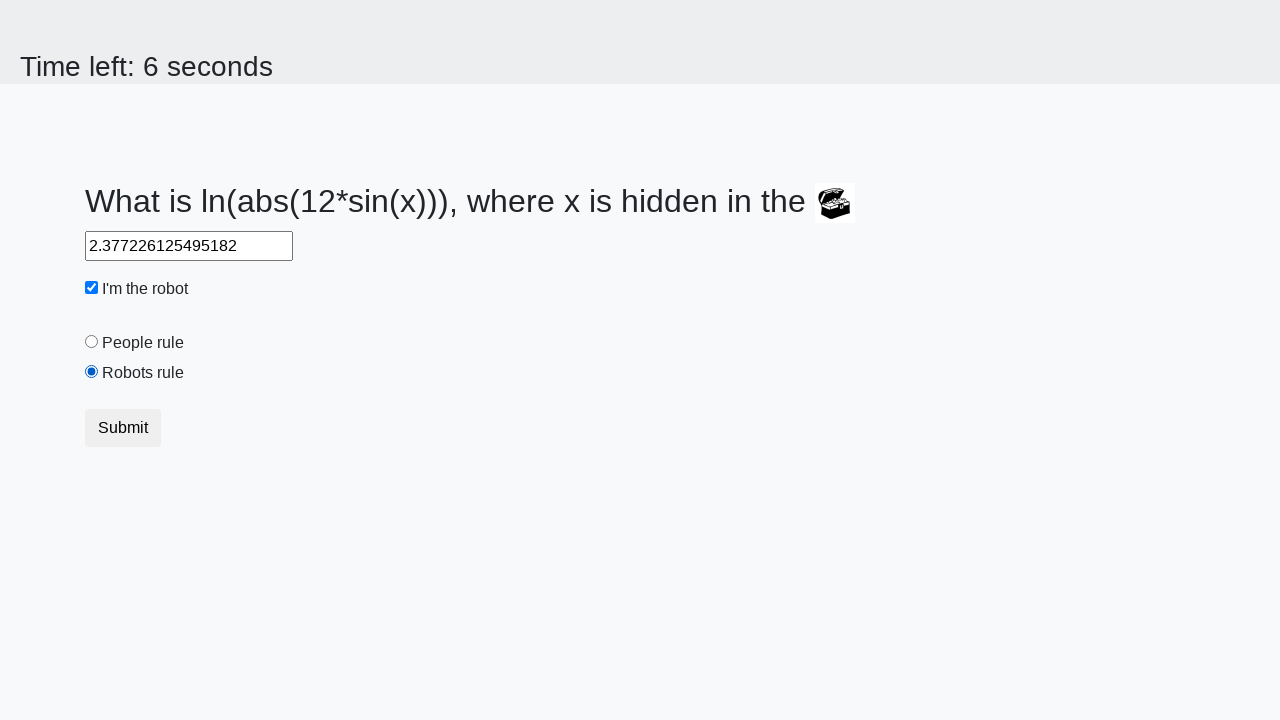

Clicked submit button to complete form submission at (123, 428) on .btn-default
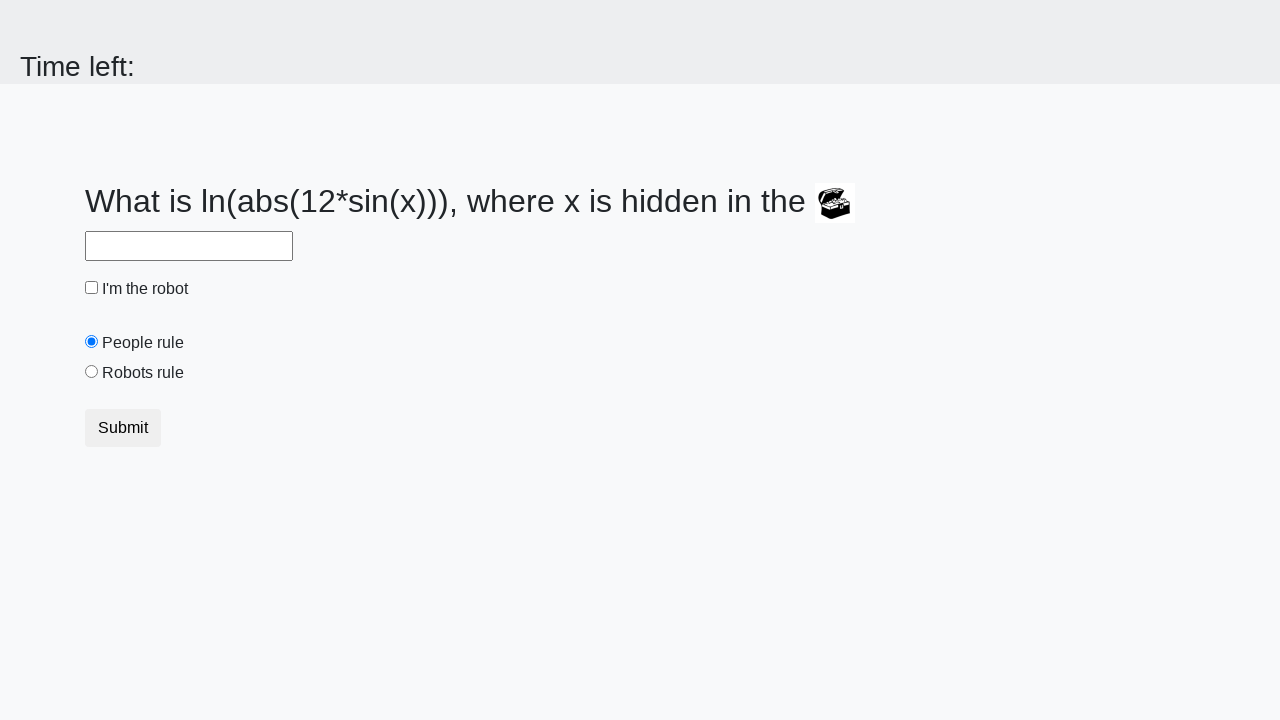

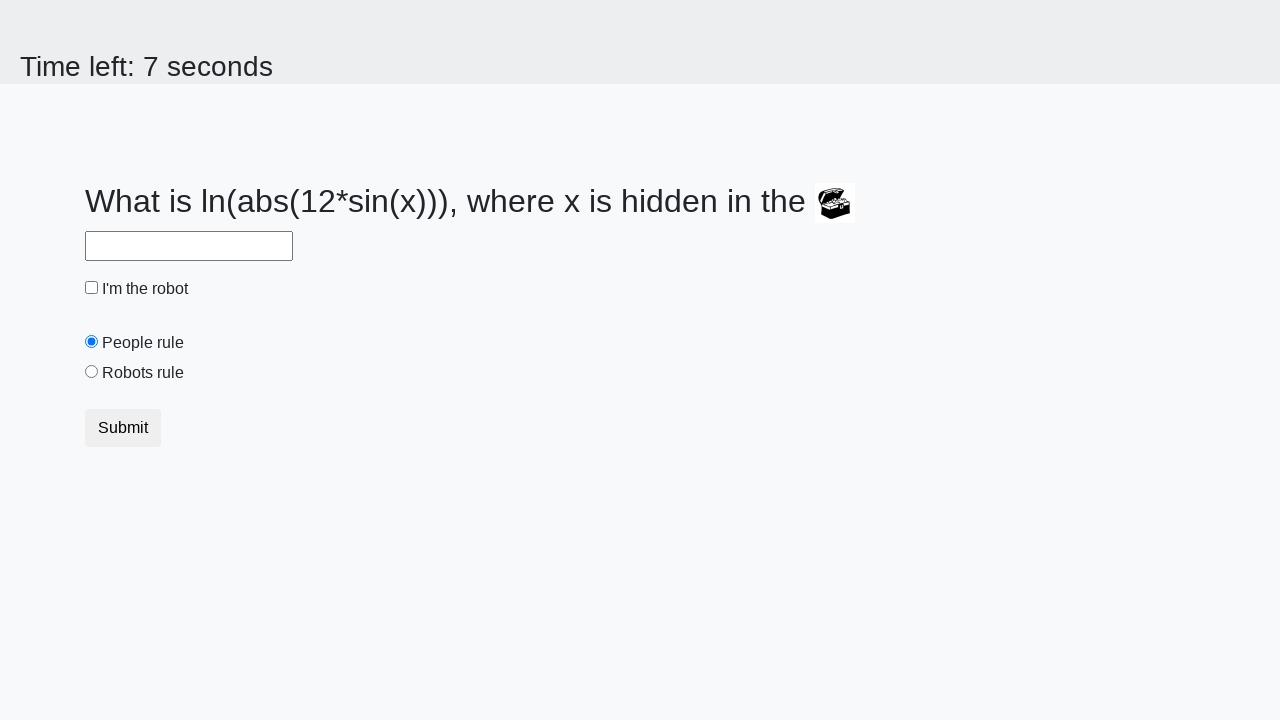